Tests the SVG markup code view by loading a demo, resetting settings, and toggling various options like XML instructions, comments, and metadata visibility

Starting URL: https://jakearchibald.github.io/svgomg

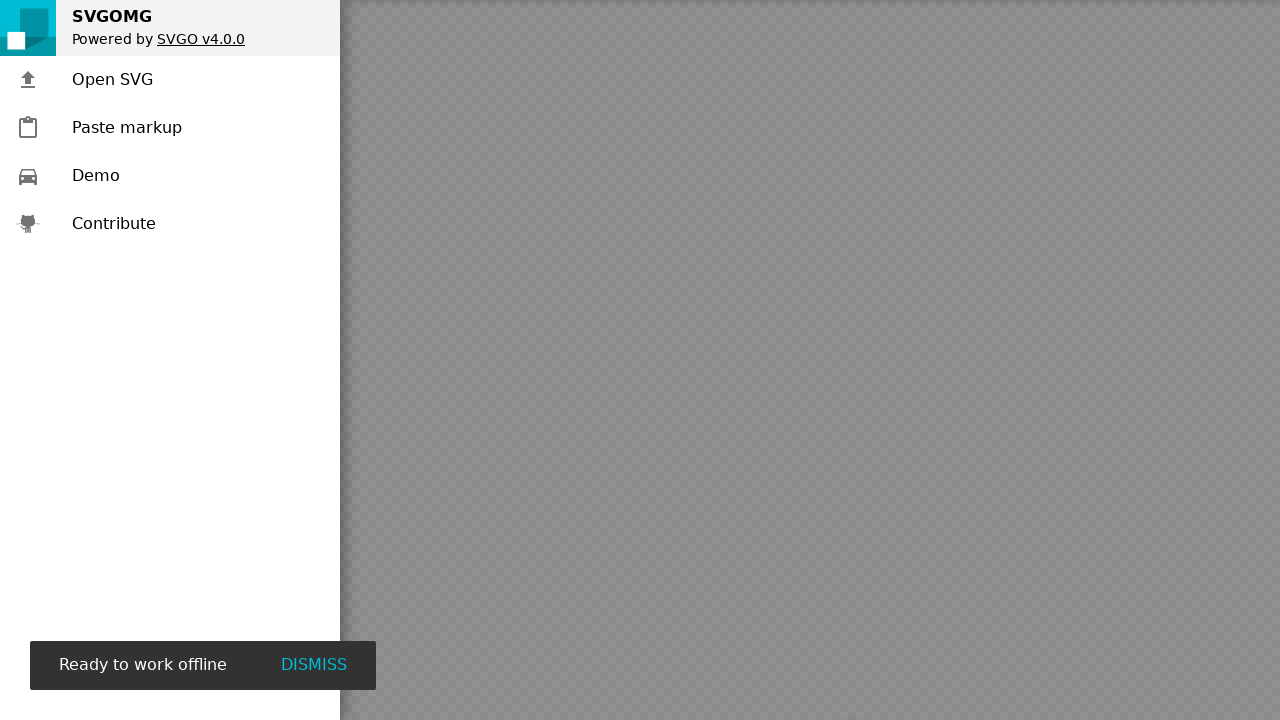

Clicked Demo to load sample SVG at (96, 176) on text=Demo
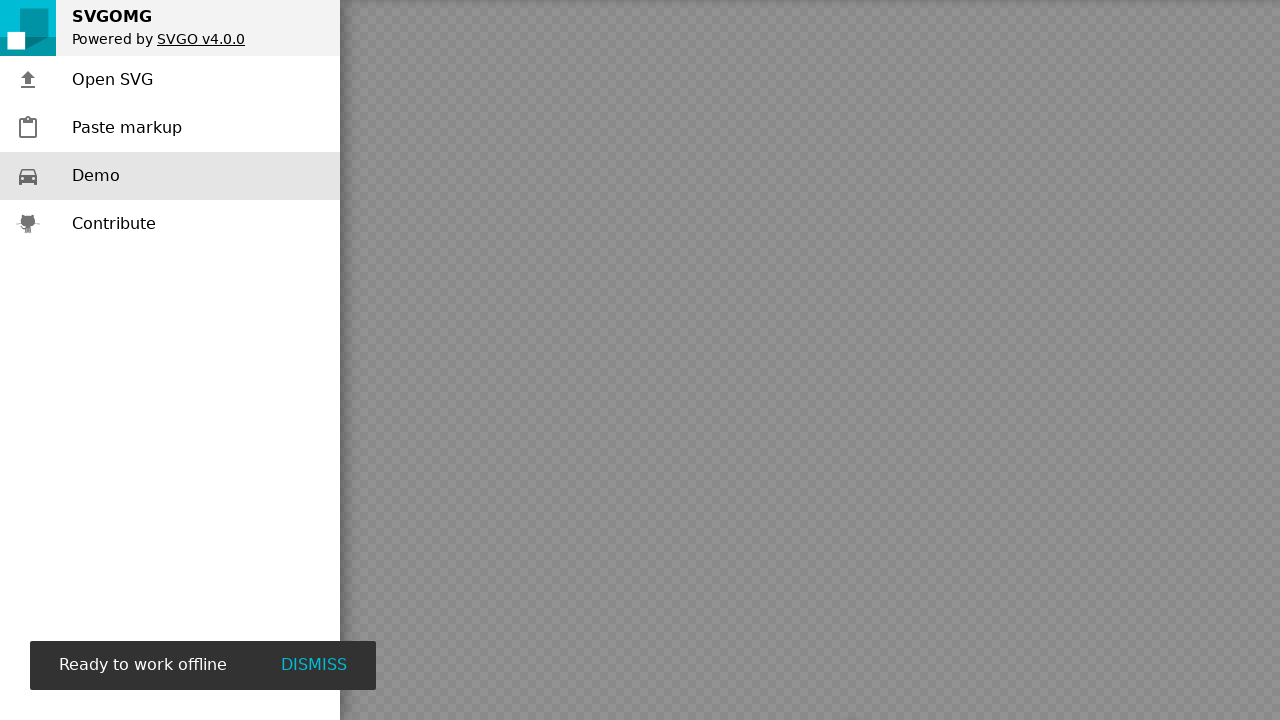

Clicked RESET ALL to reset all settings at (1181, 655) on text=RESET ALL
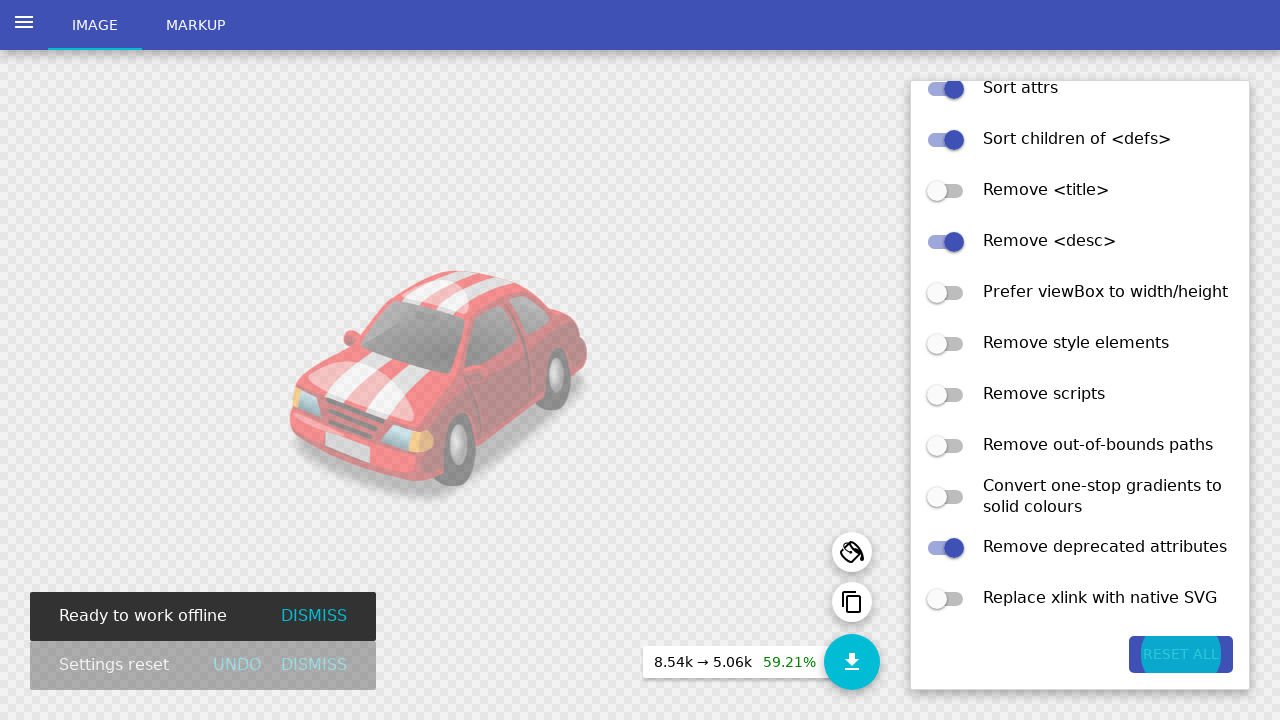

Clicked code view radio button at (172, 26) on input[value=code]
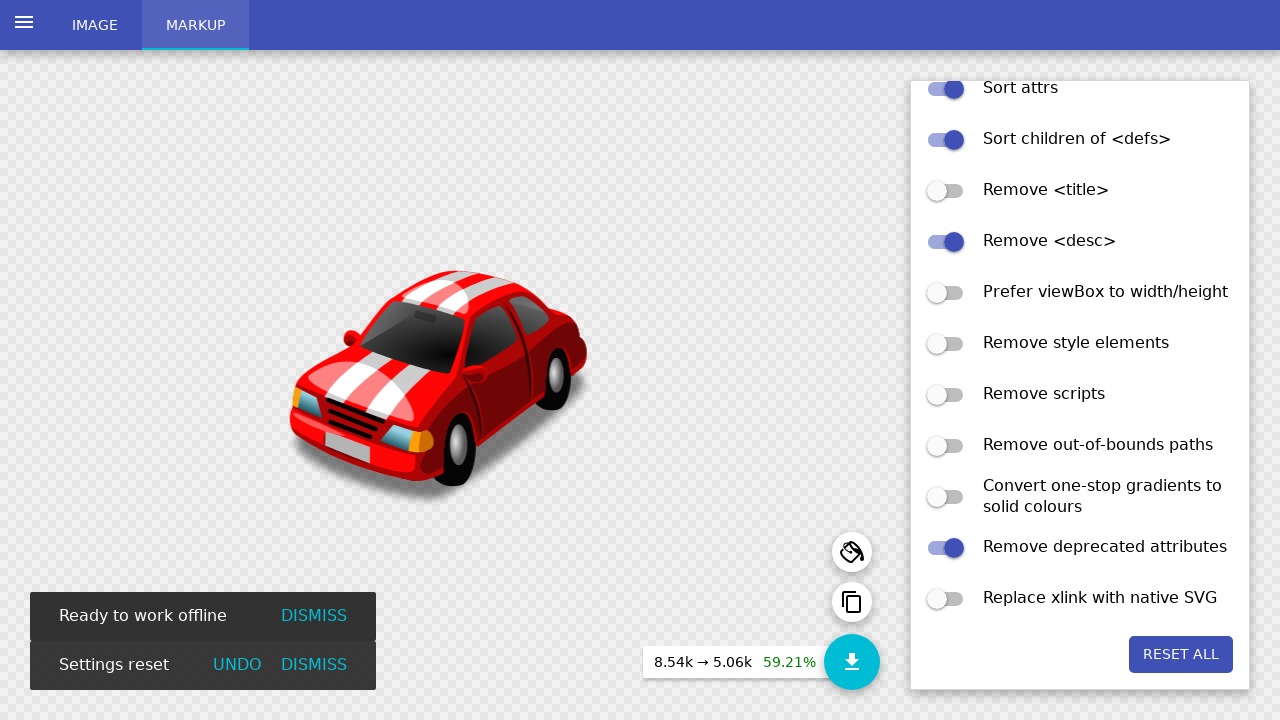

Toggled Remove XML instructions option at (1080, 385) on text=Remove XML instructions
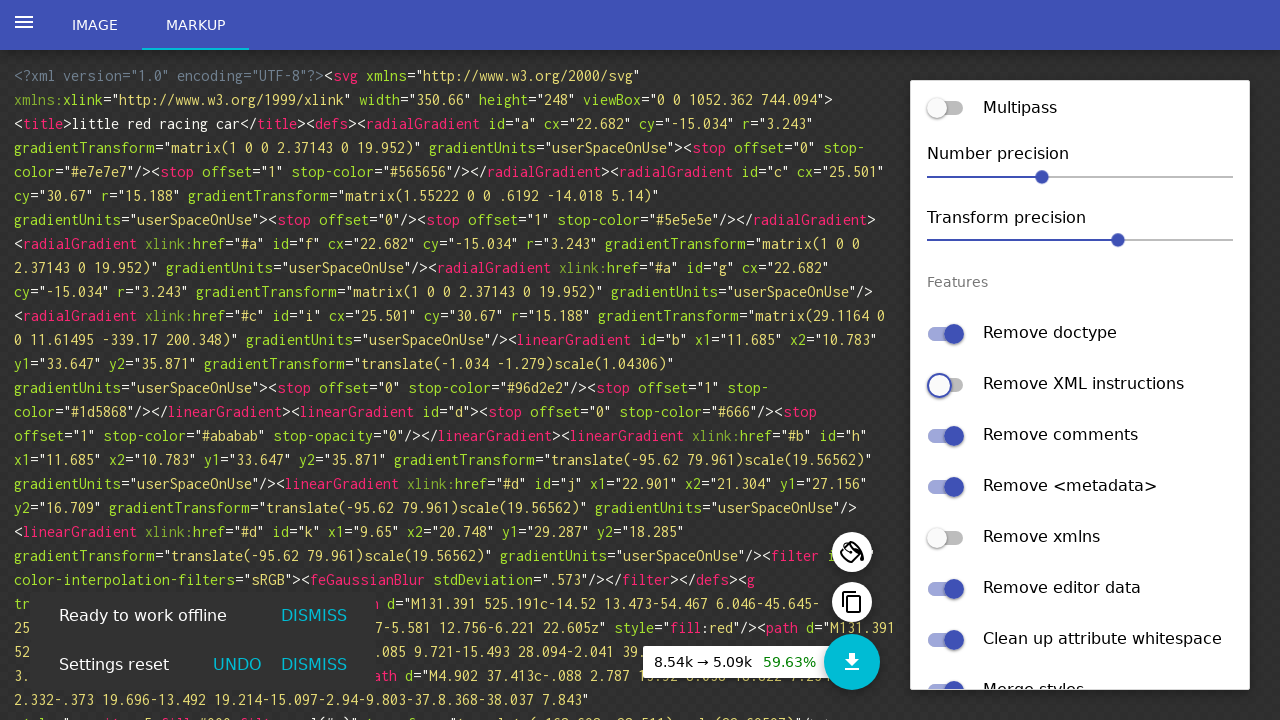

Verified XML prolog appears in code view
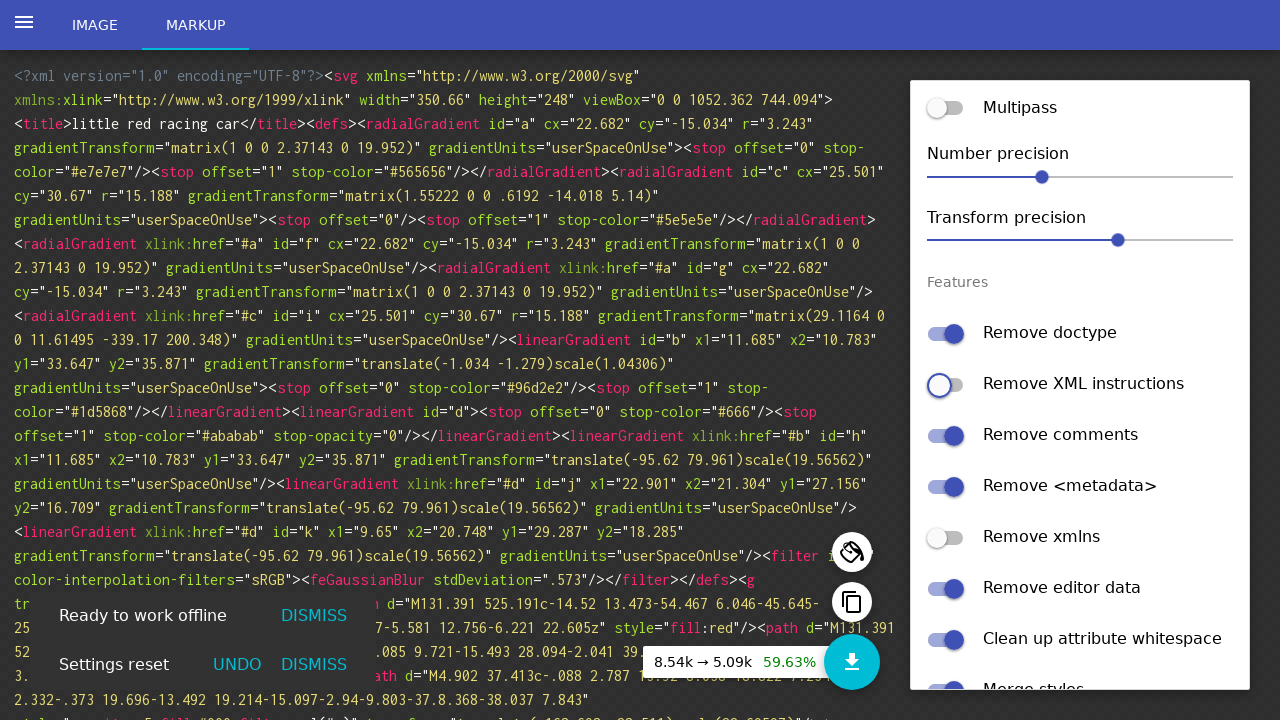

Toggled Remove comments option at (1080, 436) on text=Remove comments
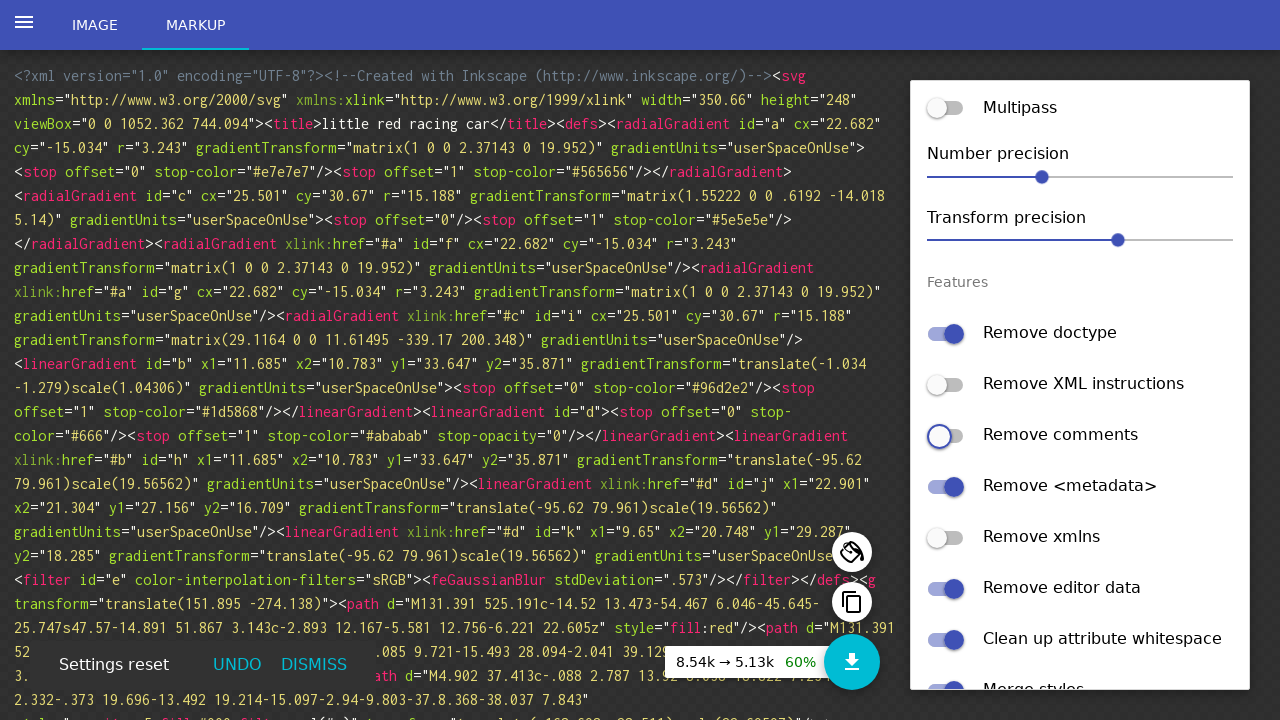

Verified SVG comment appears in code view
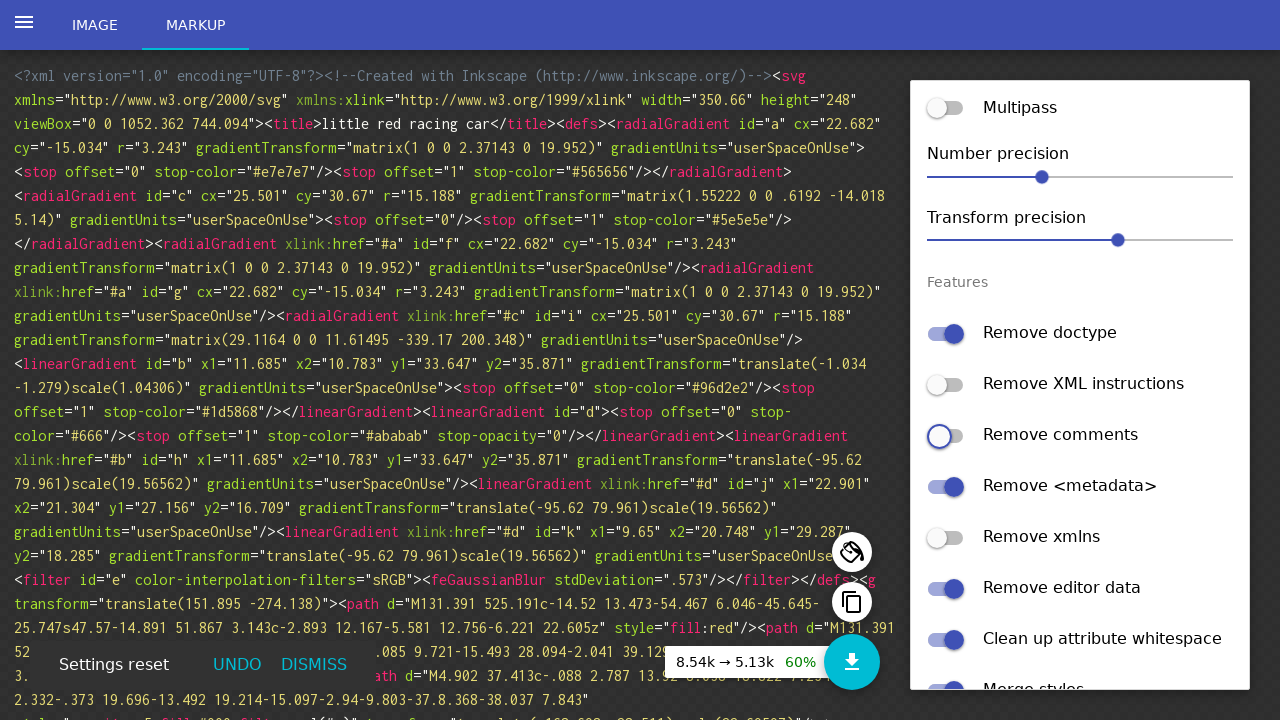

Toggled Remove <metadata> option at (1080, 487) on text=Remove <metadata>
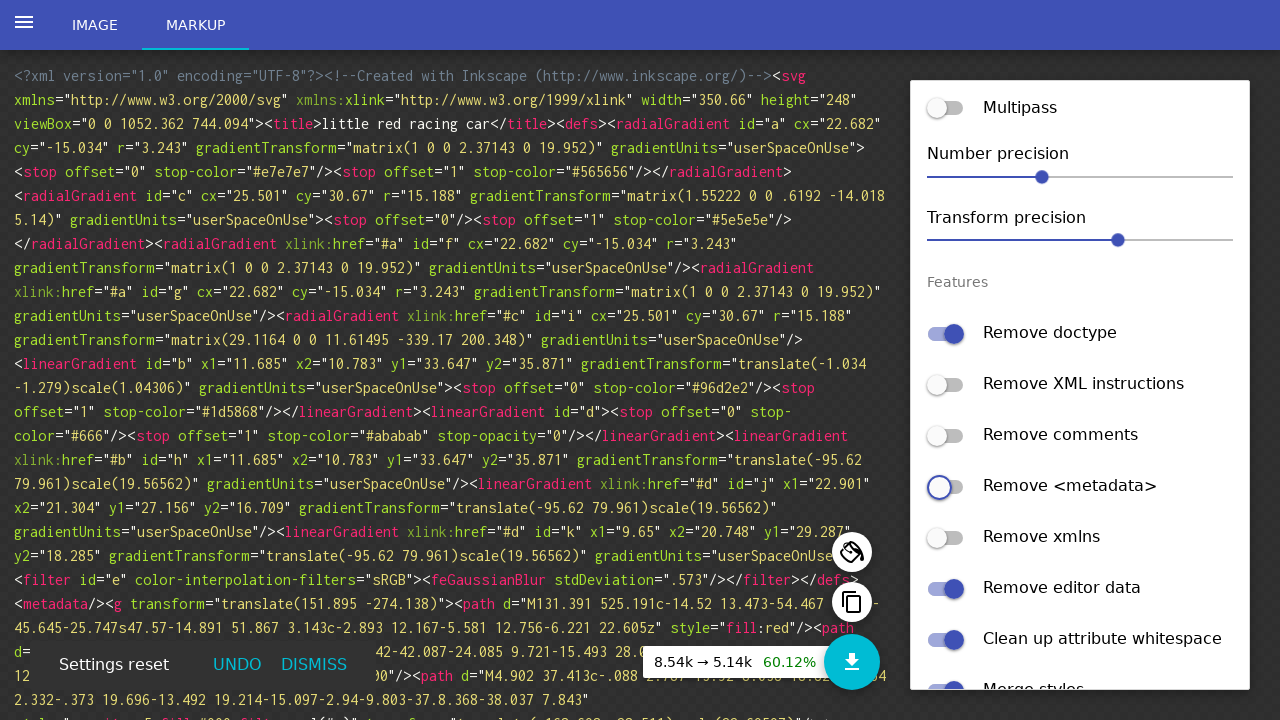

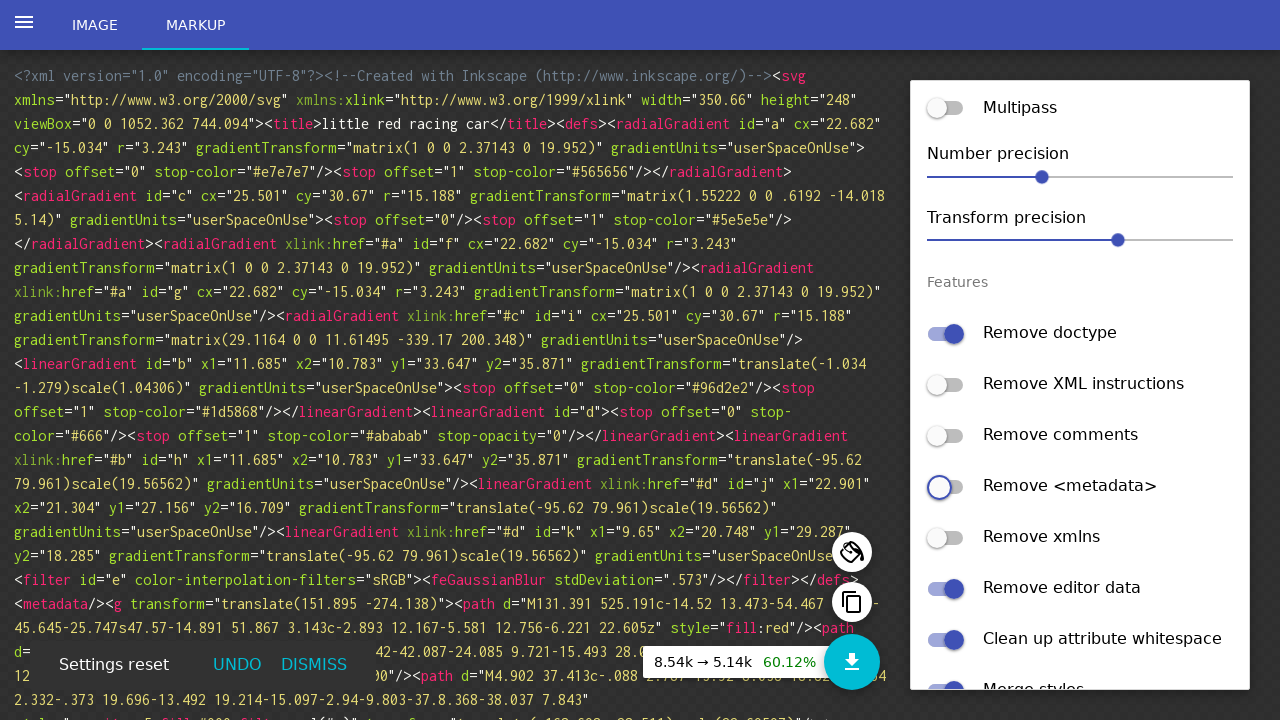